Tests right-click context menu by right-clicking an element, hovering over Quit option, and clicking it

Starting URL: http://swisnl.github.io/jQuery-contextMenu/demo.html

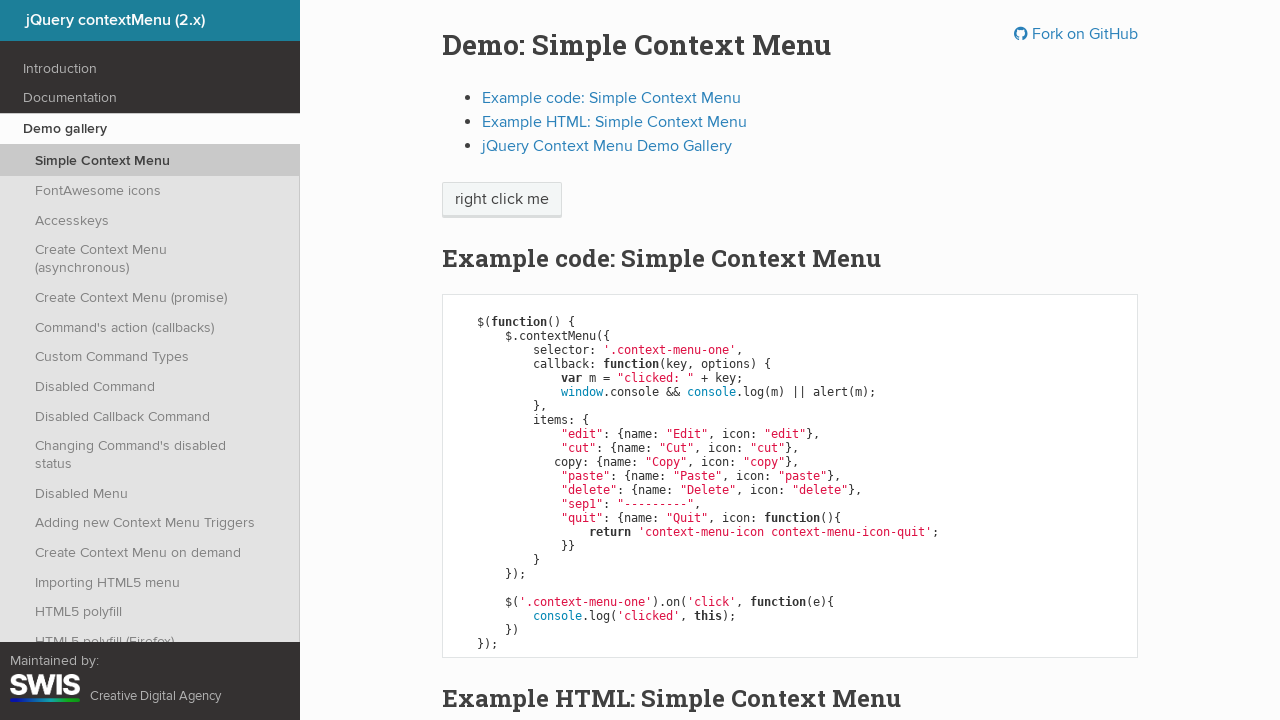

Set up dialog handler to accept alerts
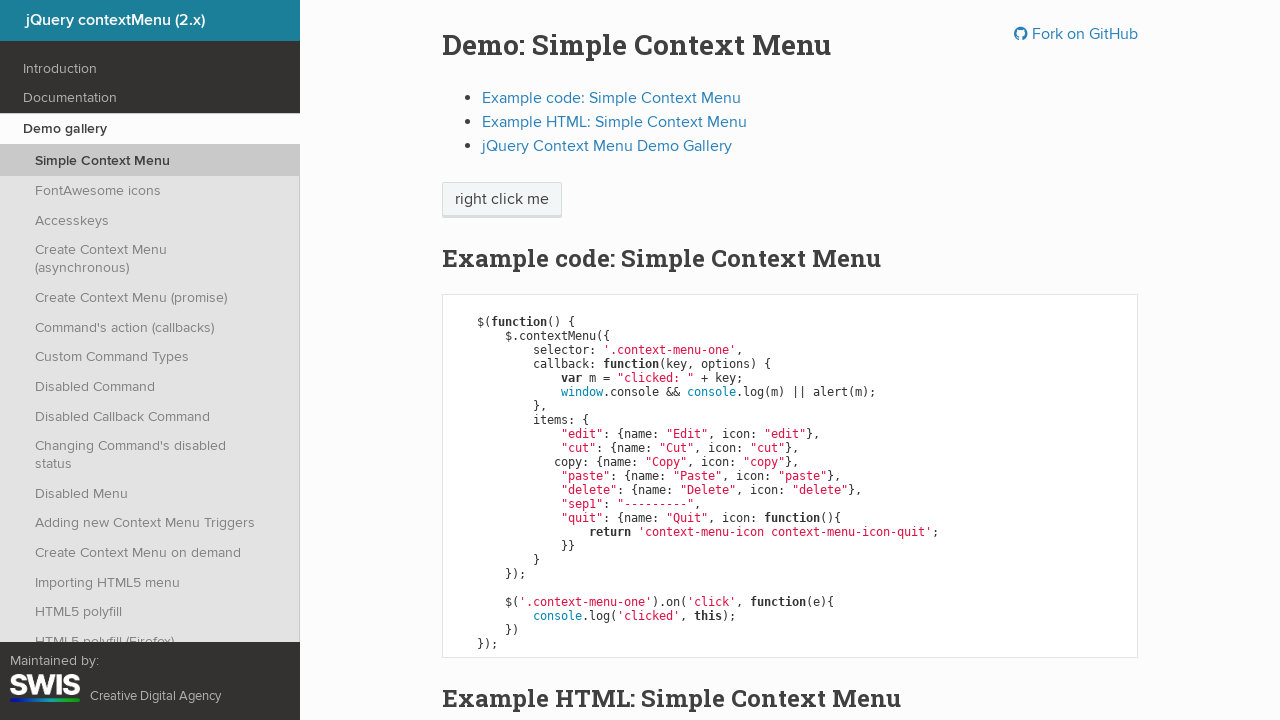

Right-clicked on 'right click me' element to open context menu at (502, 200) on //span[text()='right click me']
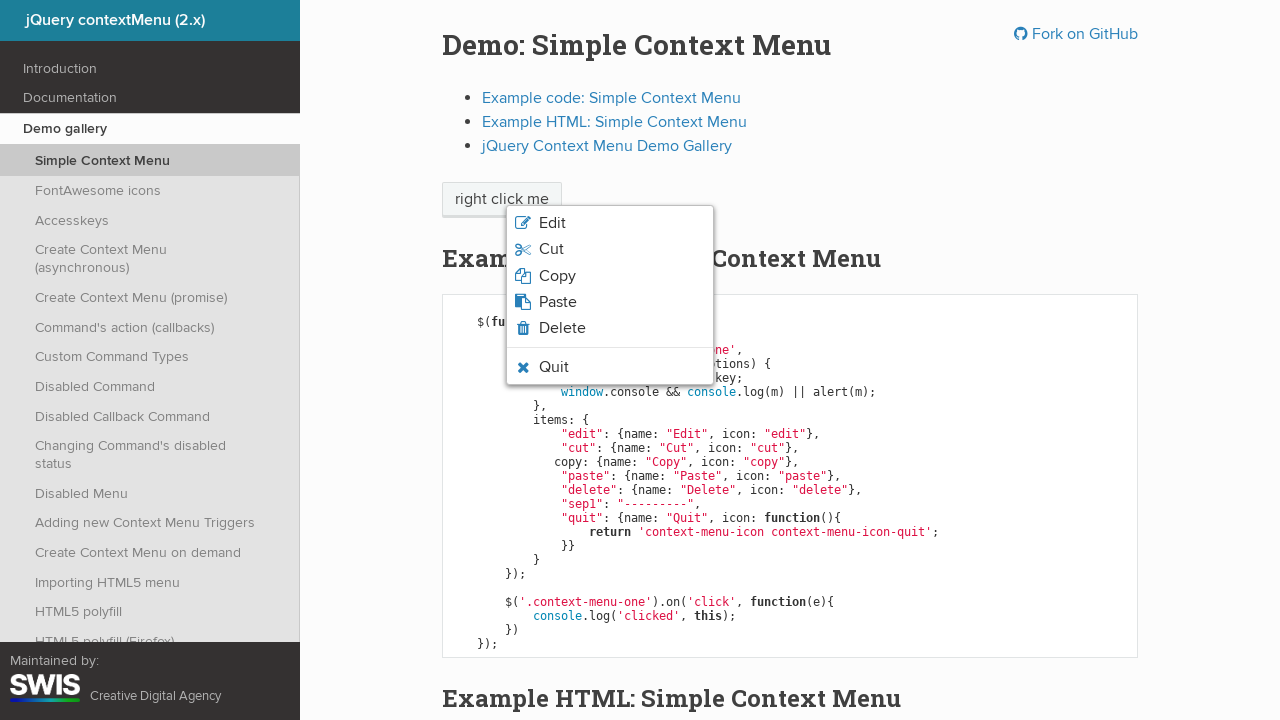

Hovered over 'Quit' option in context menu at (554, 367) on xpath=//span[text()='Quit']
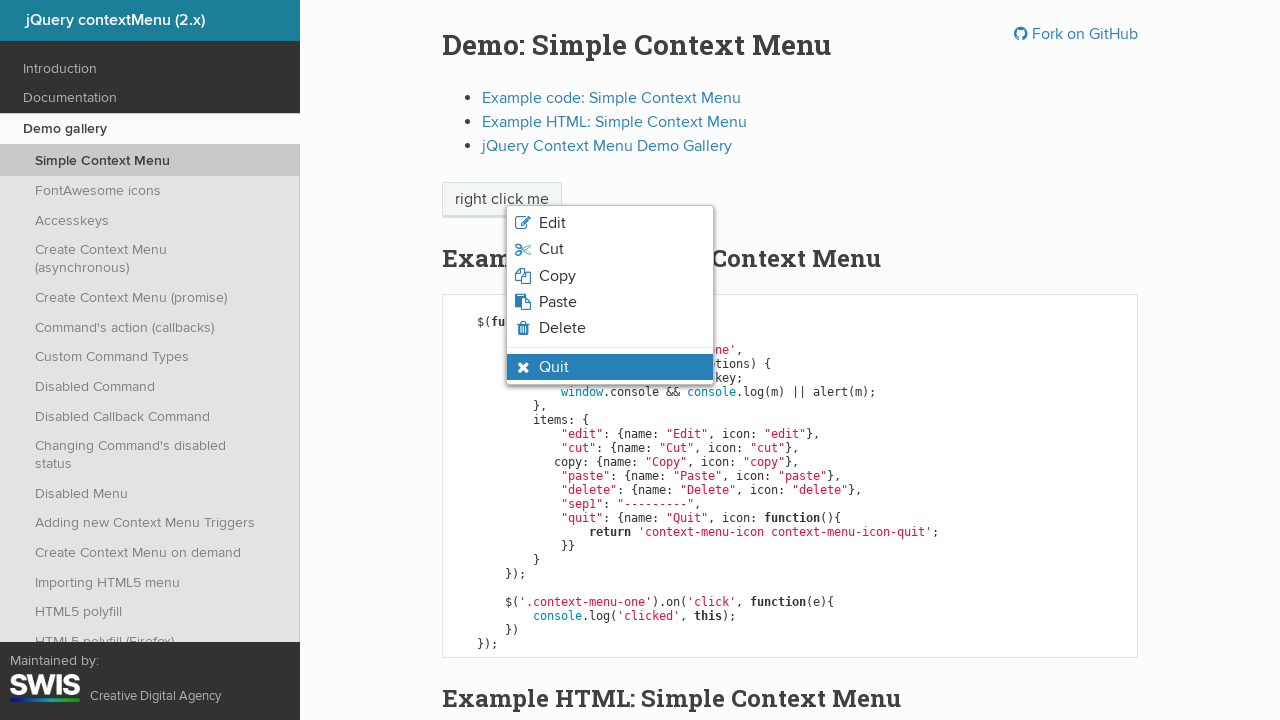

Clicked on 'Quit' option, triggering alert dialog at (554, 367) on xpath=//span[text()='Quit']
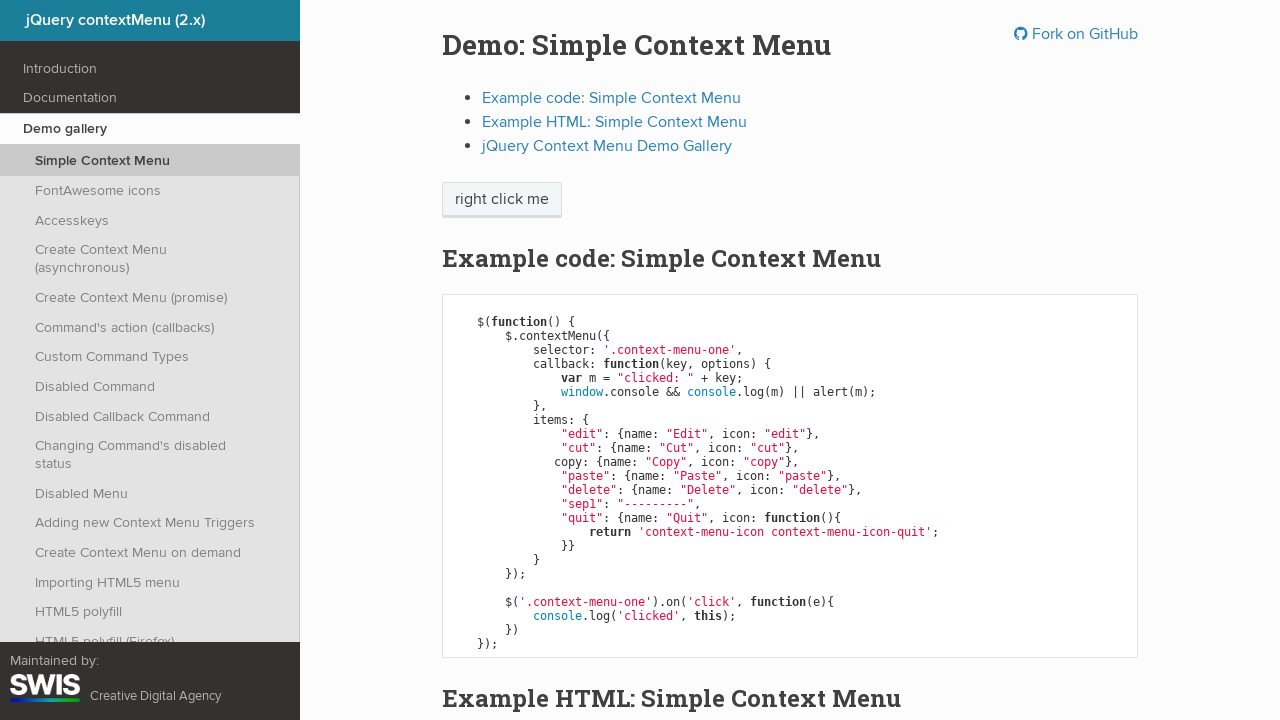

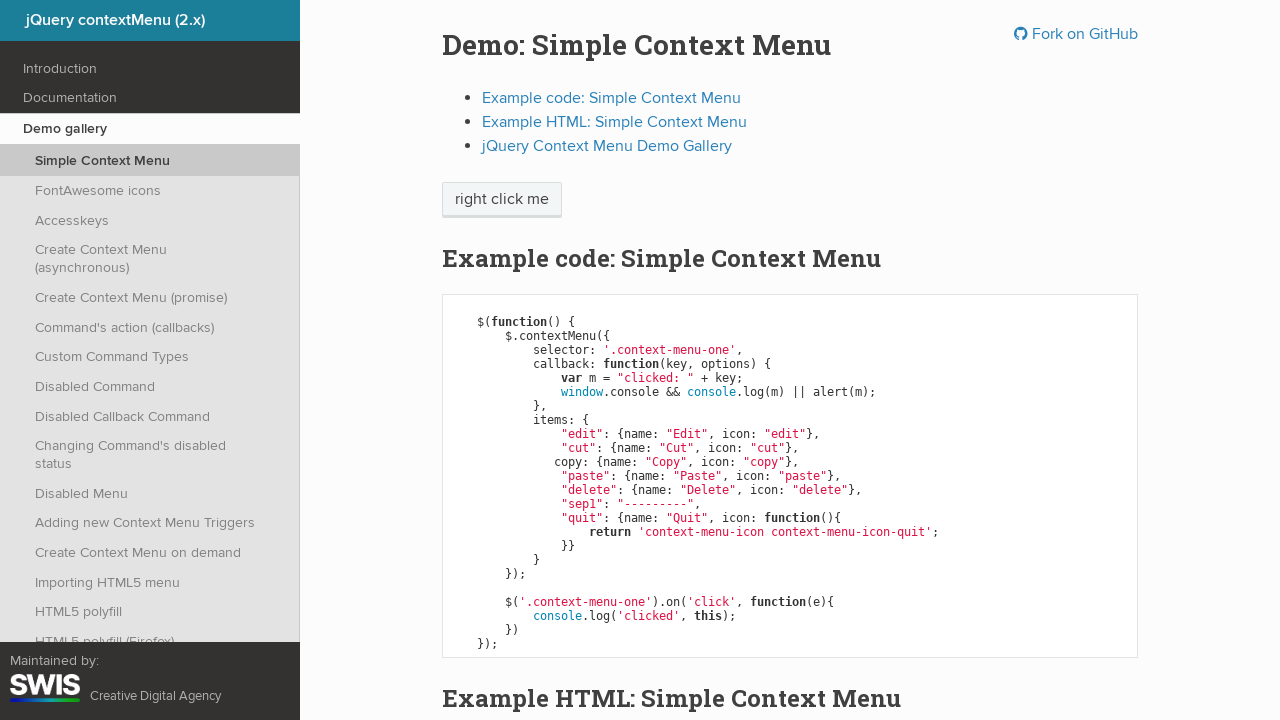